Tests dropdown functionality by selecting an option from a dropdown menu and verifying the selection

Starting URL: https://the-internet.herokuapp.com/dropdown

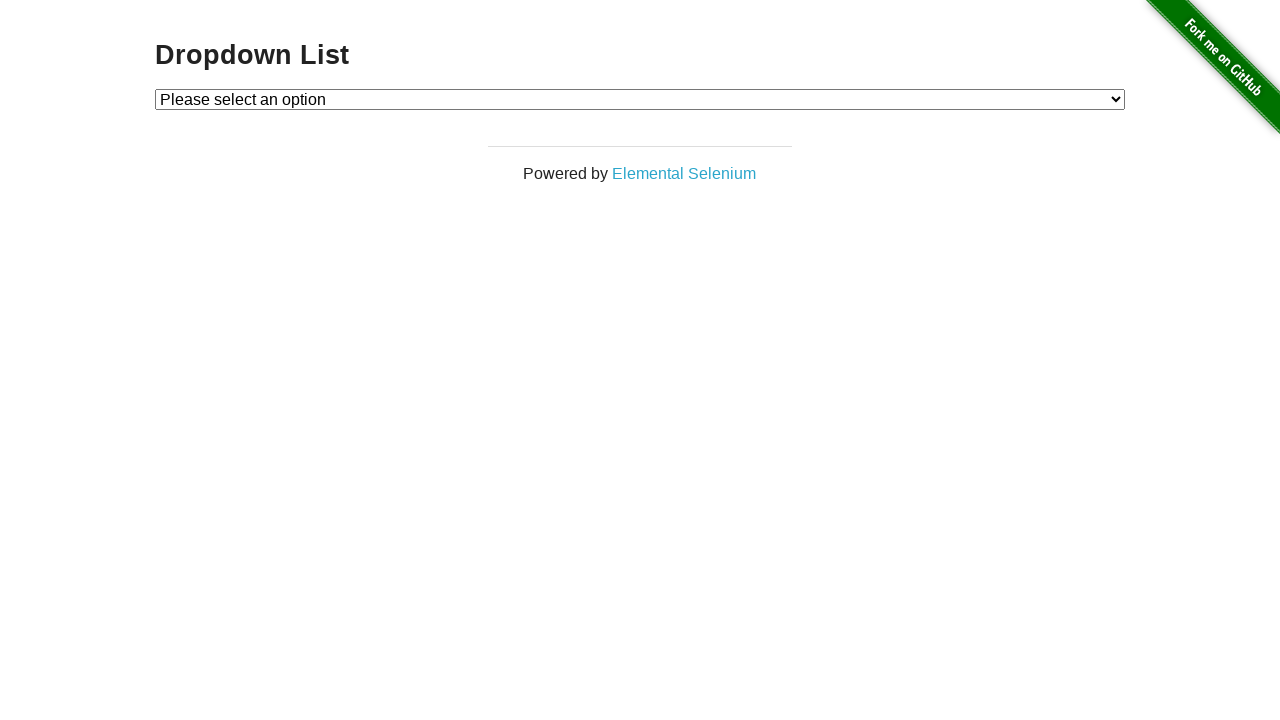

Waited for page title heading to load
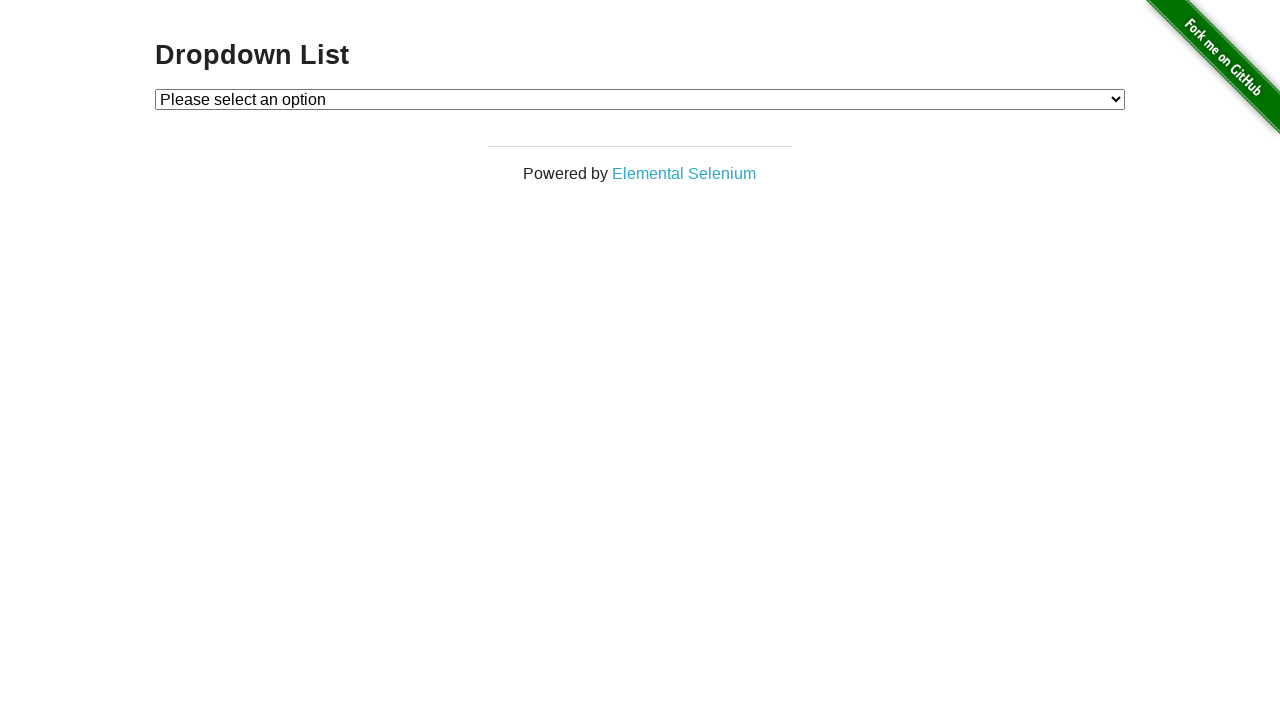

Located the h3 title element
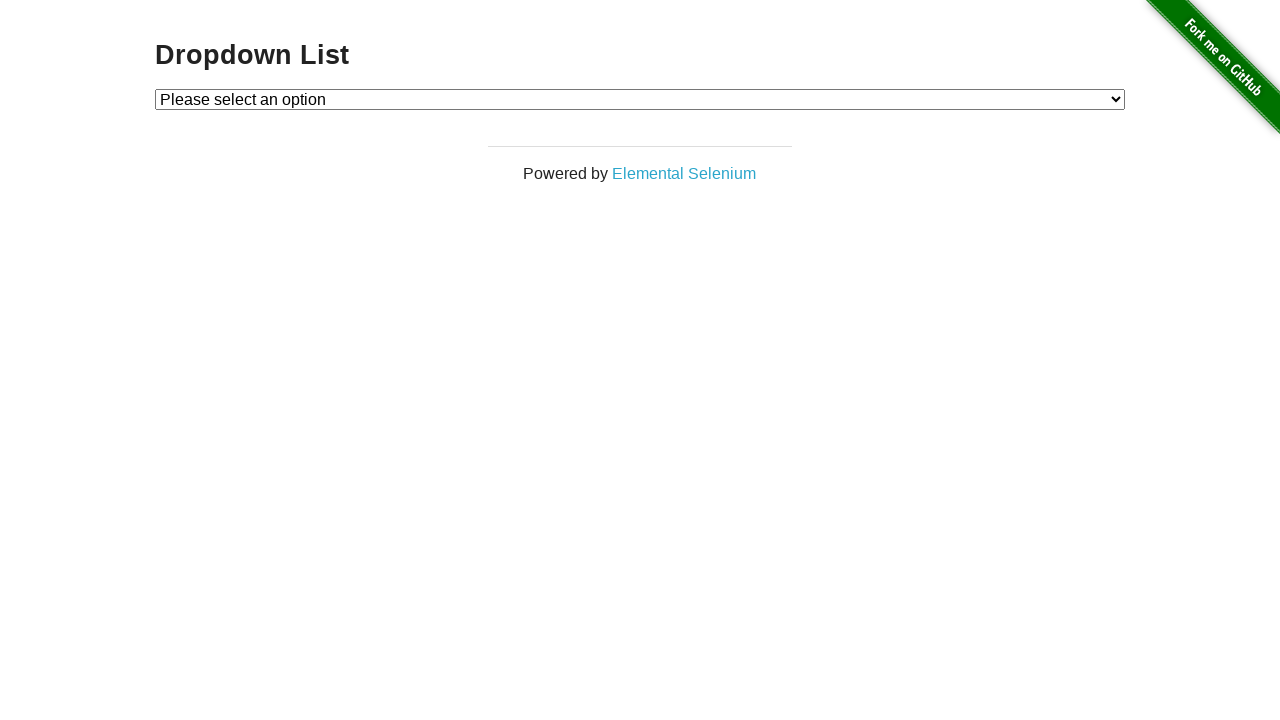

Verified page title contains 'Dropdown List'
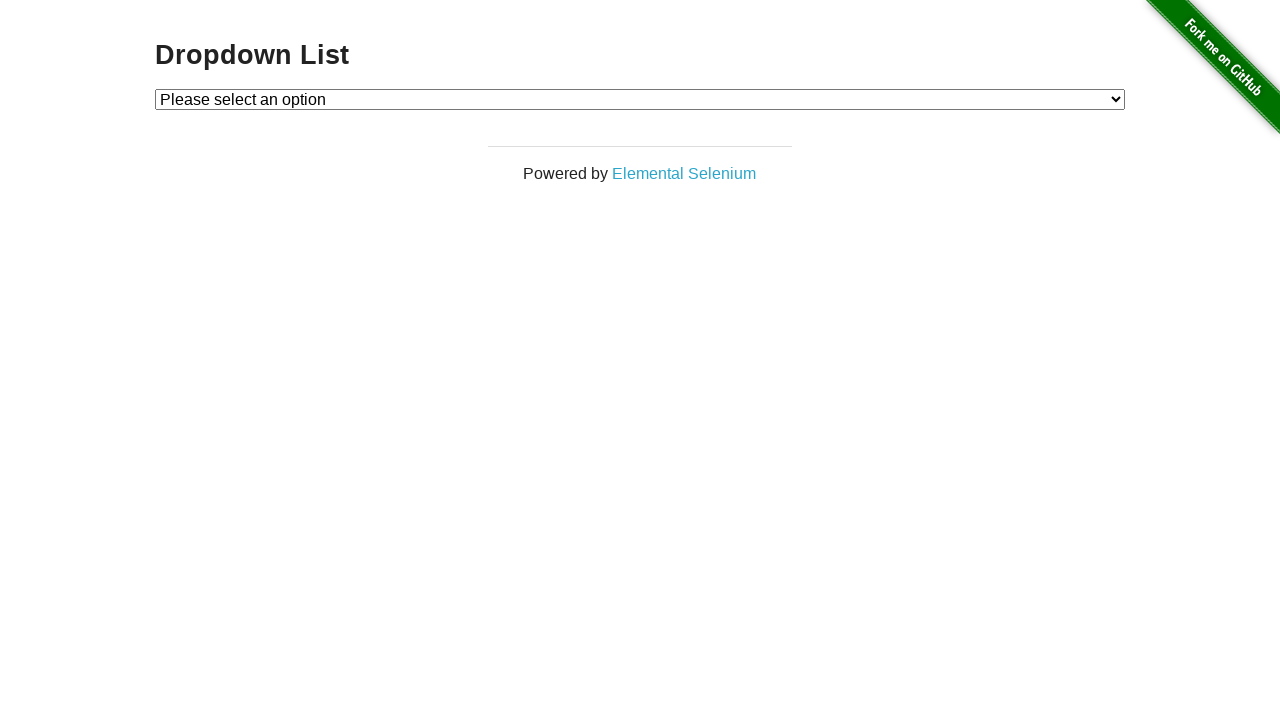

Selected 'Option 1' from the dropdown menu on #dropdown
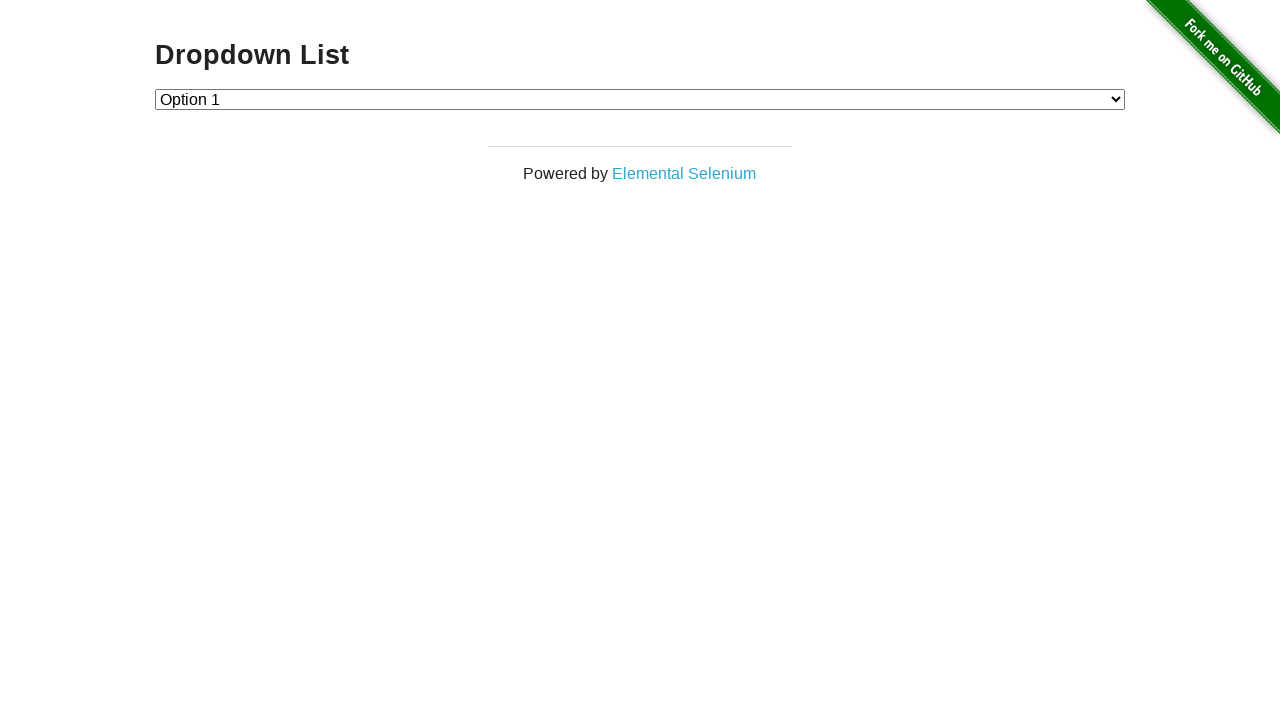

Retrieved the selected dropdown value
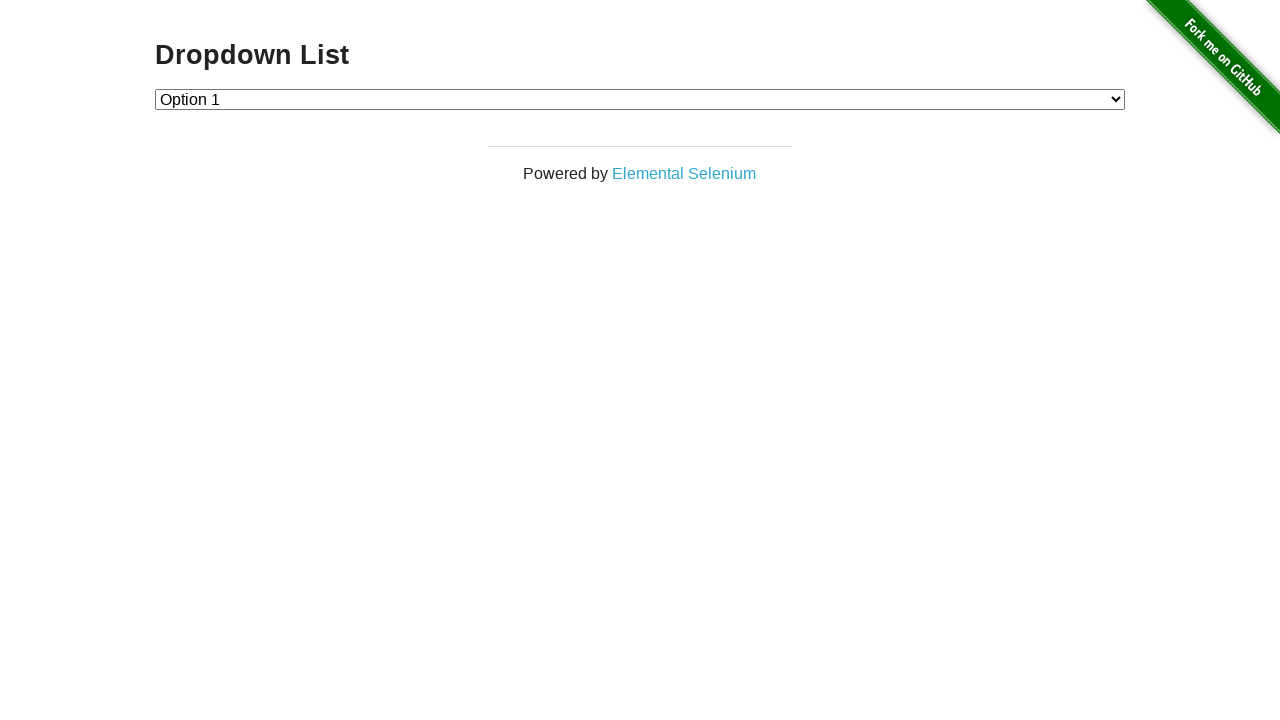

Verified the dropdown selection value is '1' (Option 1)
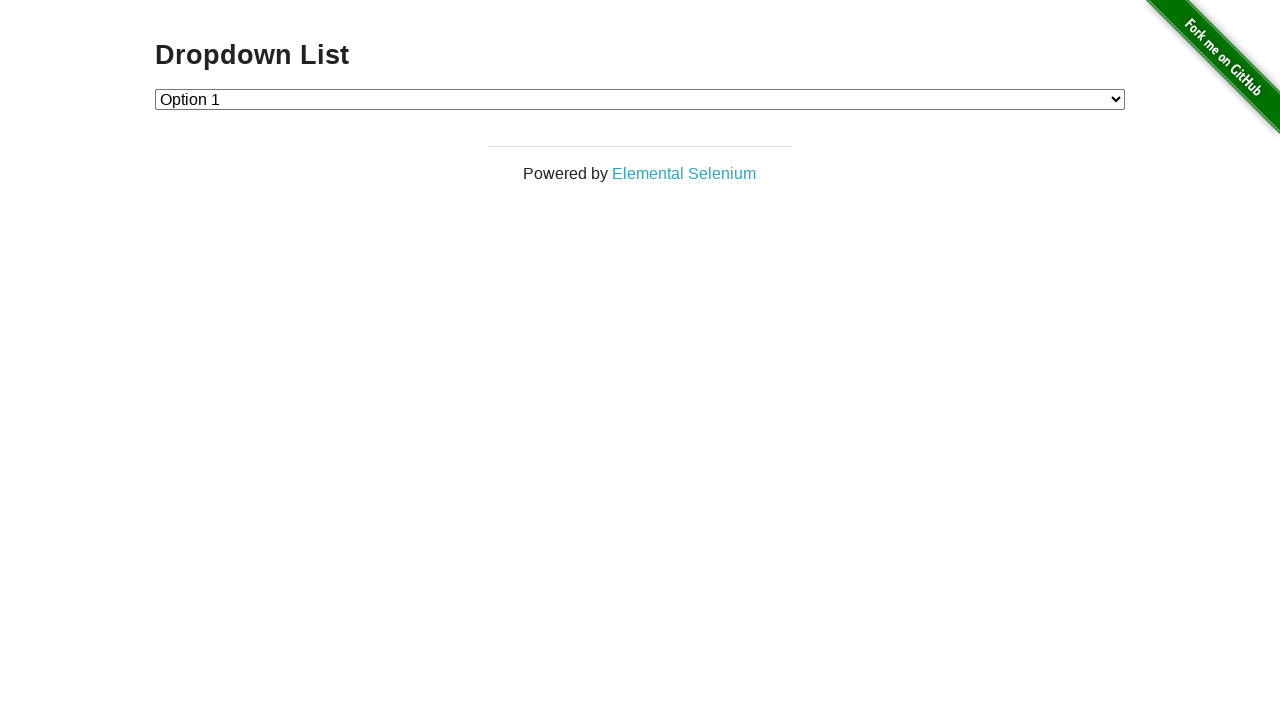

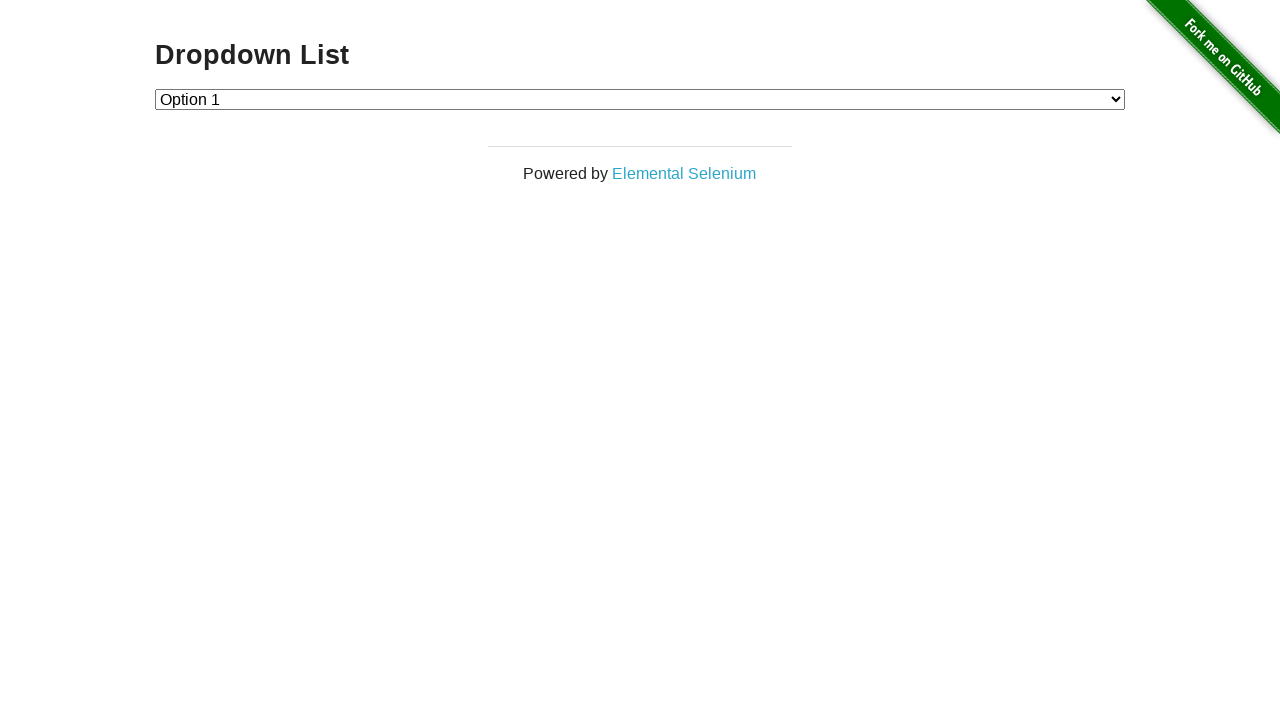